Tests product details page by navigating to a specific product (Samsung Galaxy S6) and verifying that product information including title, image, description, price, and add to cart button are displayed correctly.

Starting URL: https://demoblaze.com/index.html

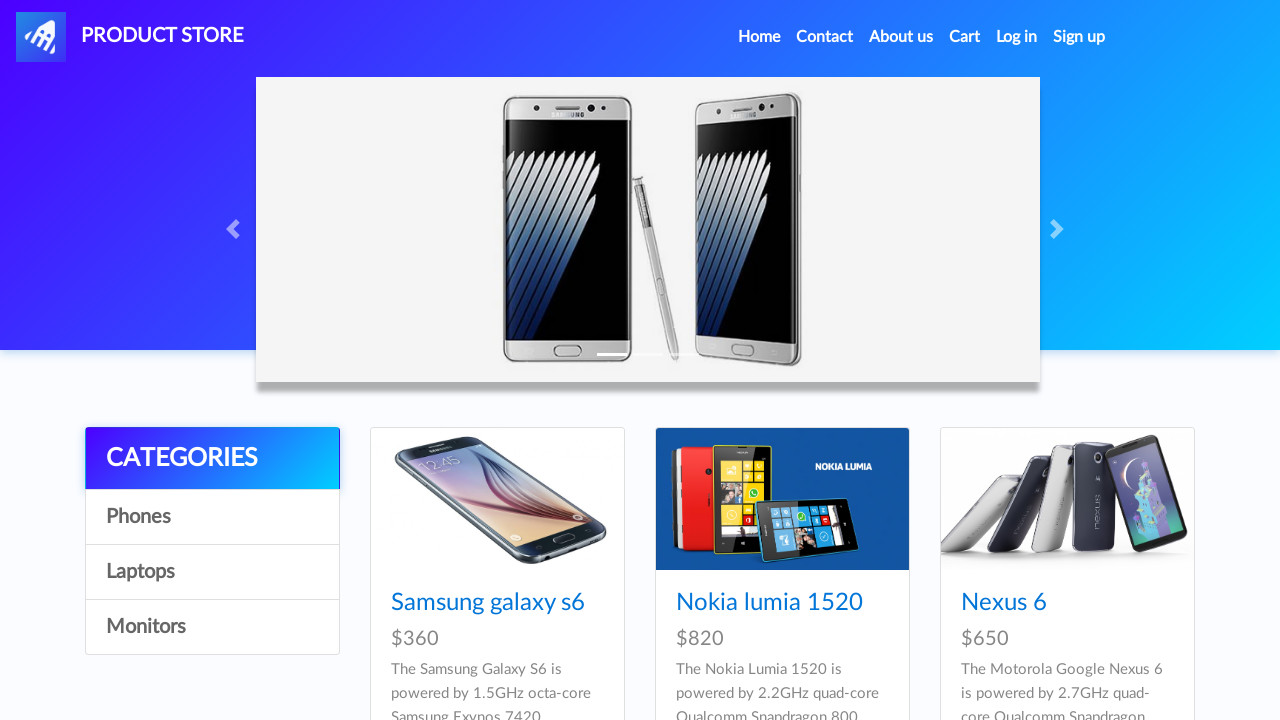

Waited for navigation link to load
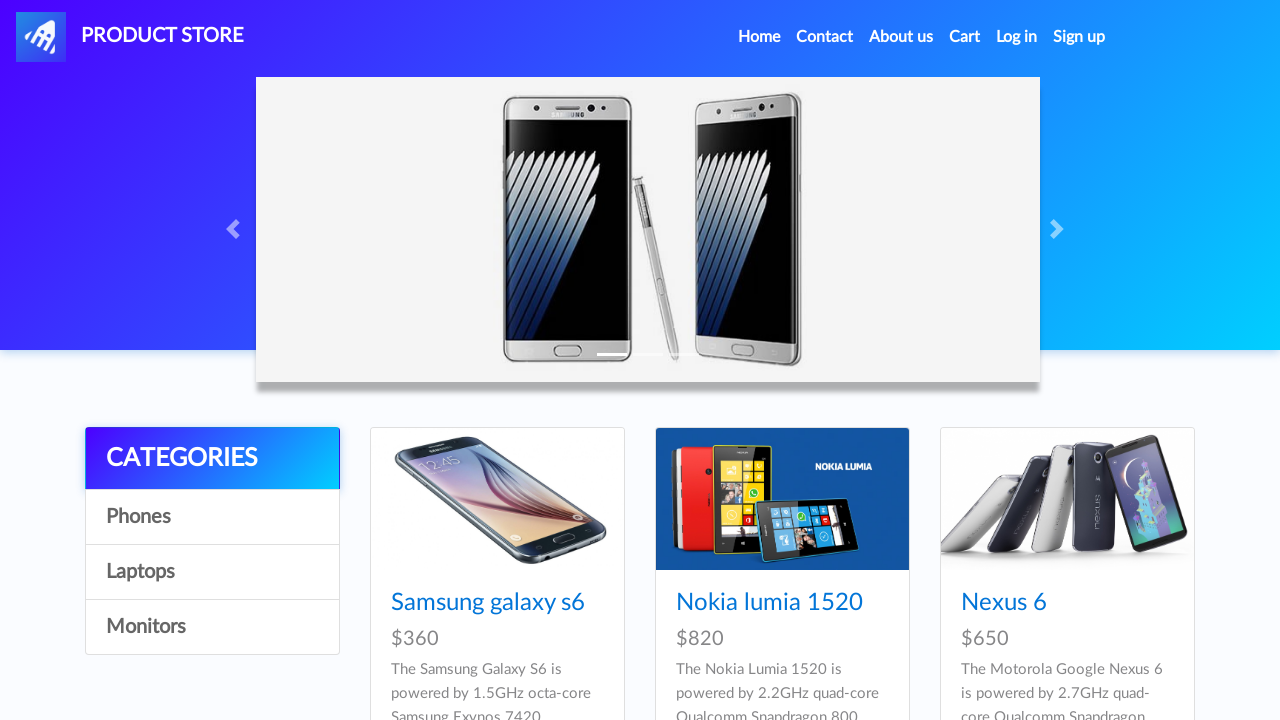

Clicked Home navigation link at (759, 37) on .nav-link
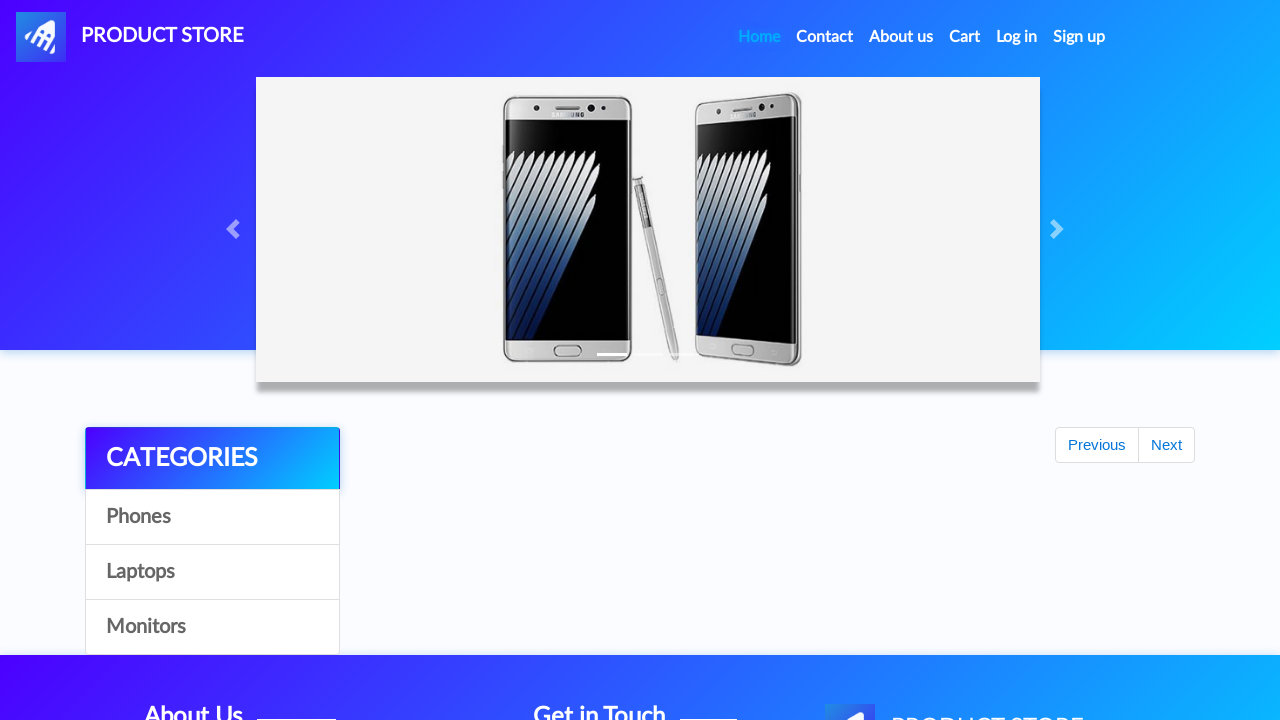

Waited for Samsung Galaxy S6 product link to load
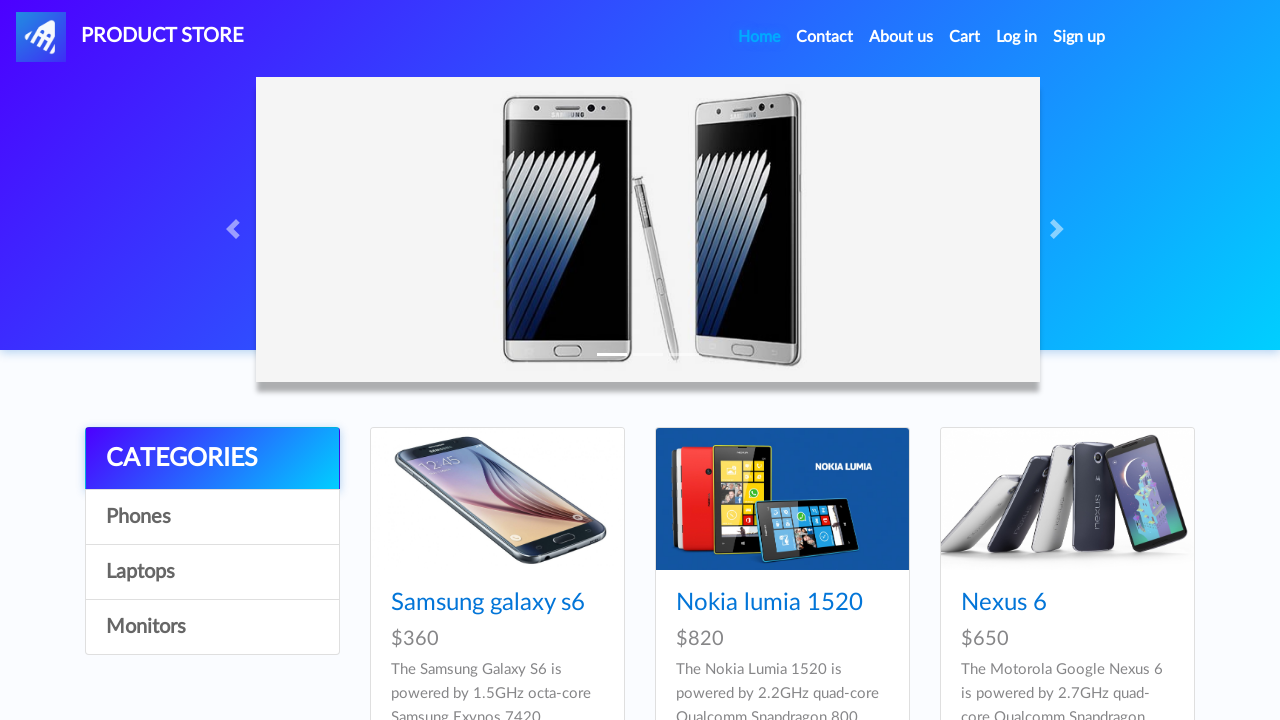

Clicked on Samsung Galaxy S6 product at (497, 499) on a[href='prod.html?idp_=1']
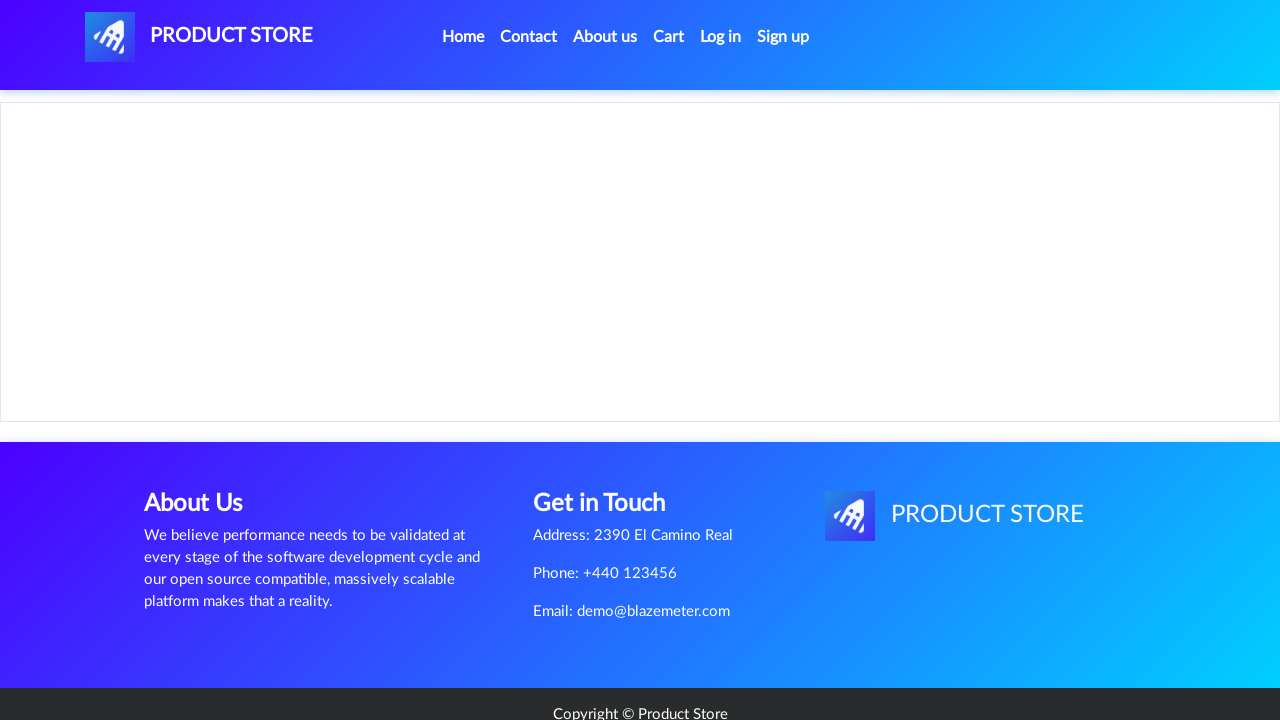

Product details page loaded with product carousel
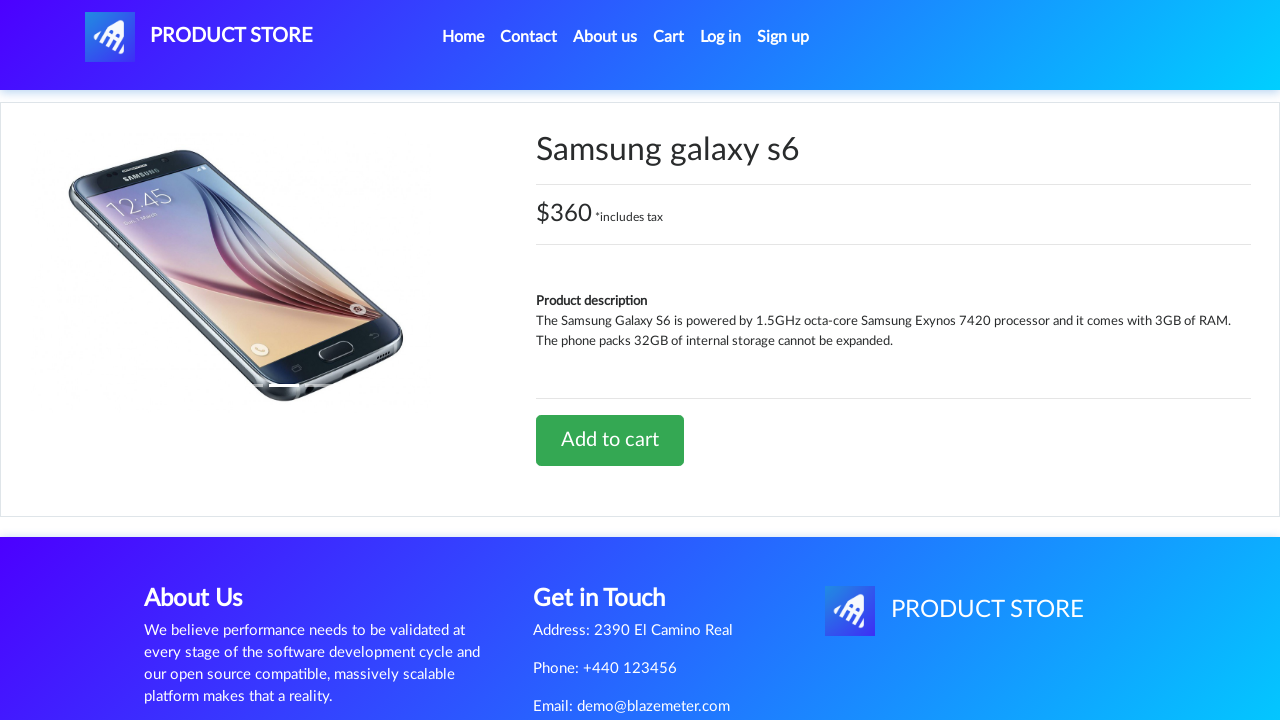

Verified product title is 'Samsung galaxy s6'
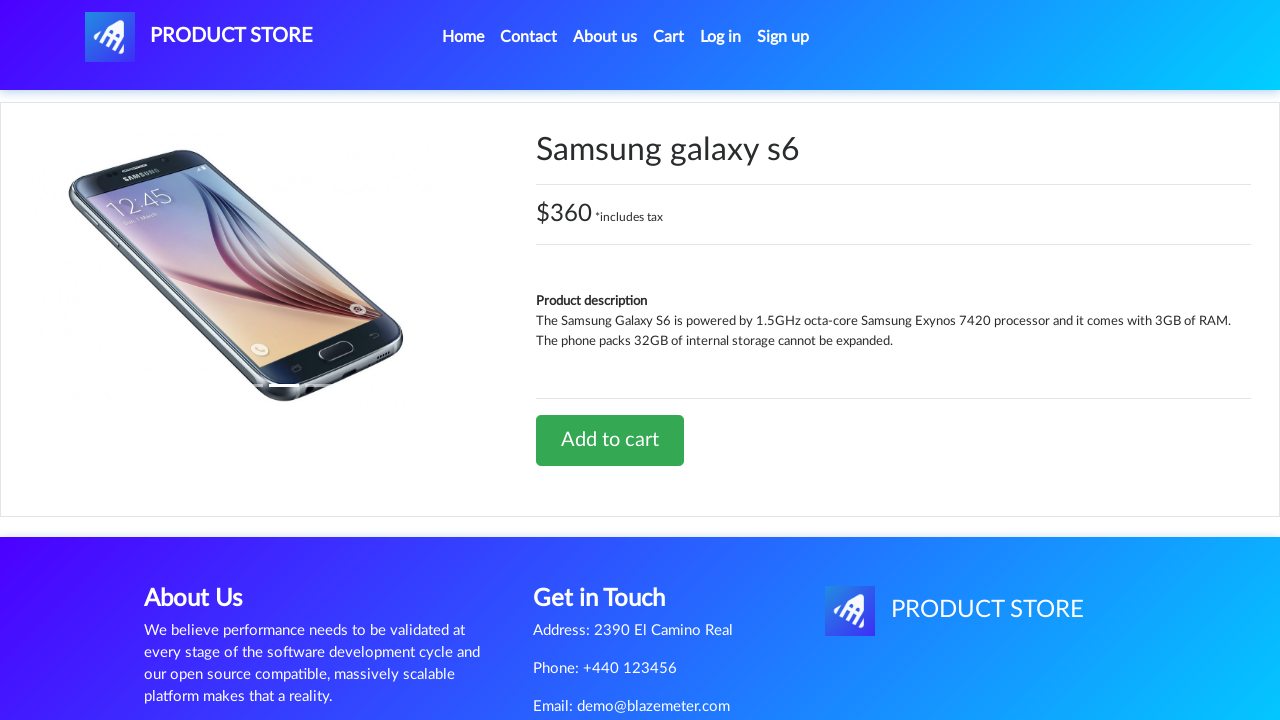

Product description section is visible
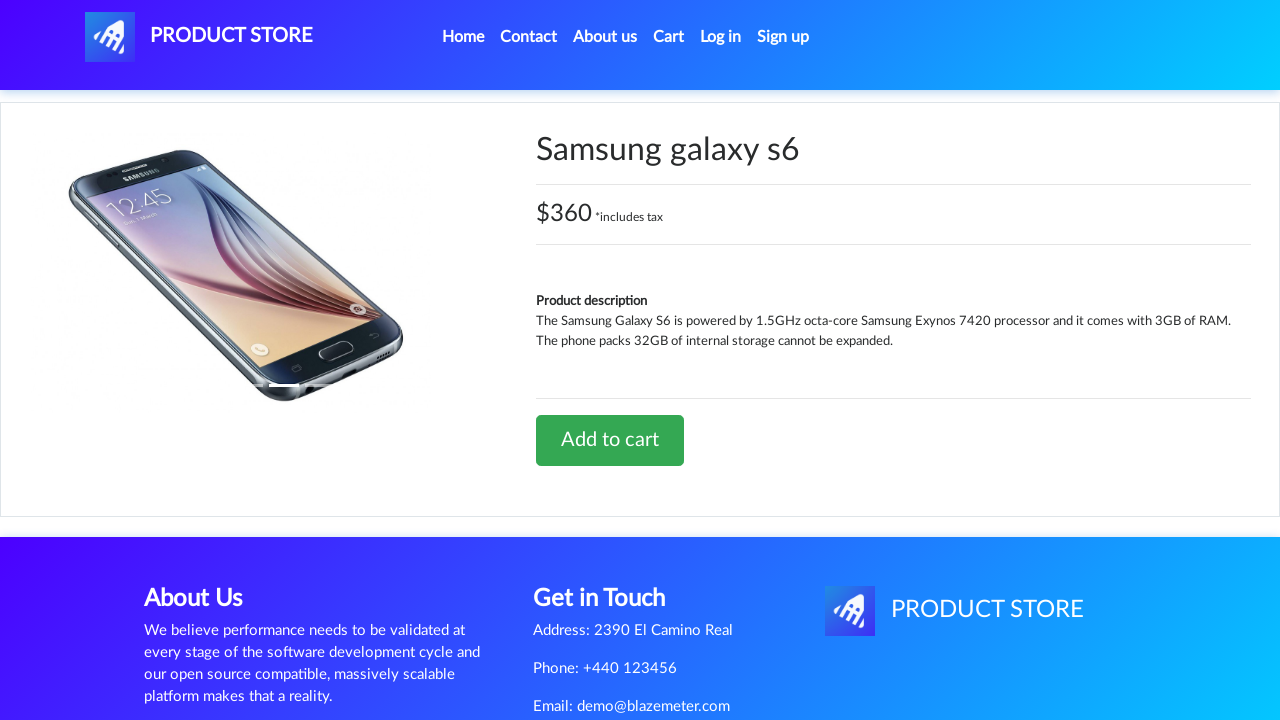

Price container is visible on product details page
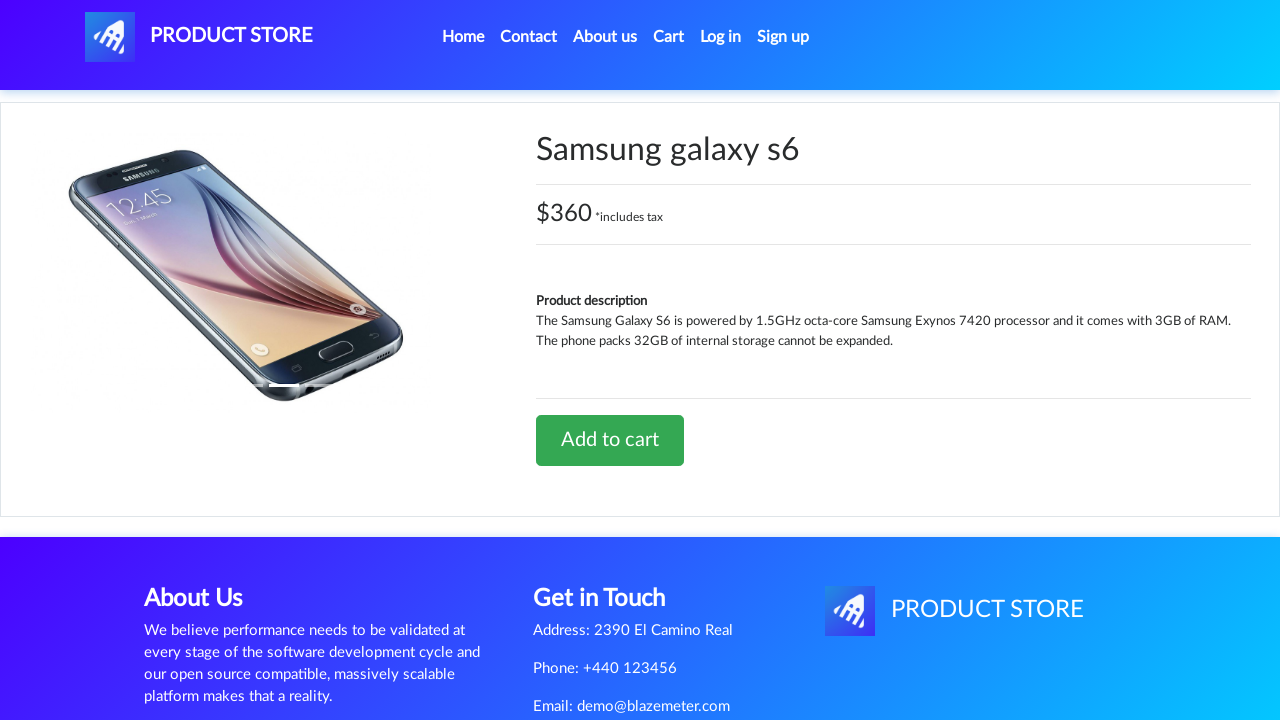

More information section heading is visible
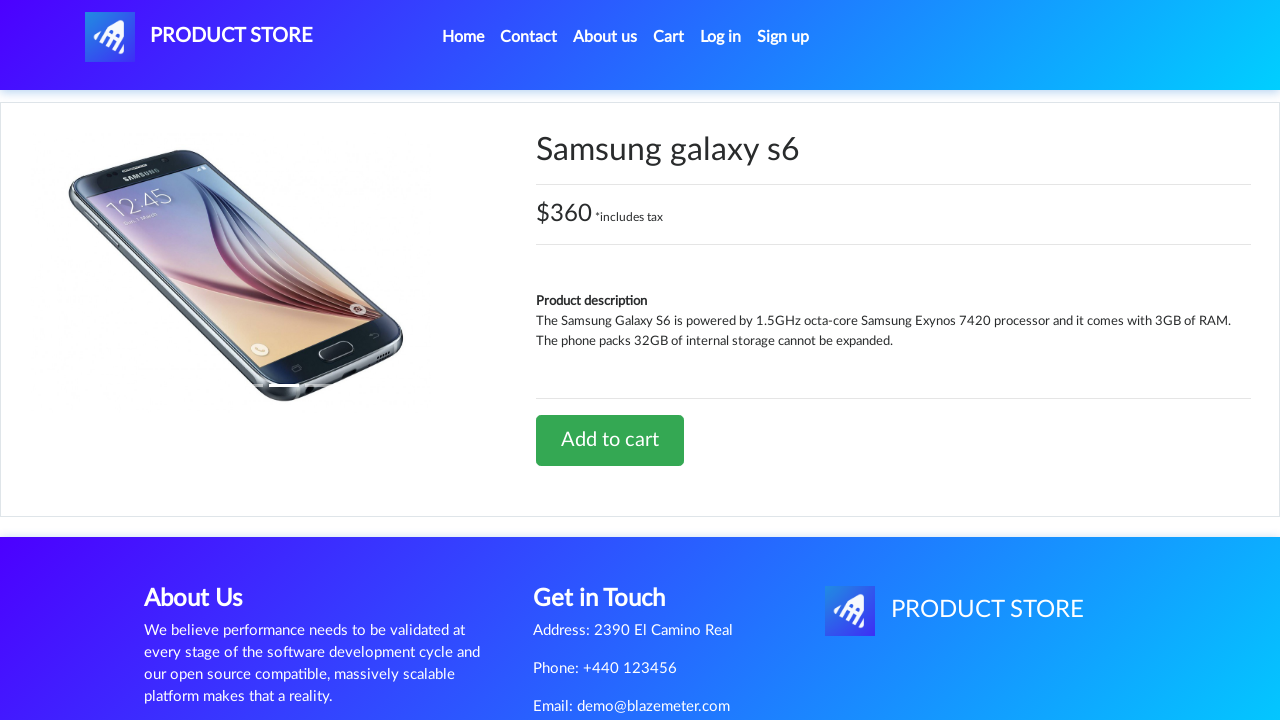

More information section details are visible
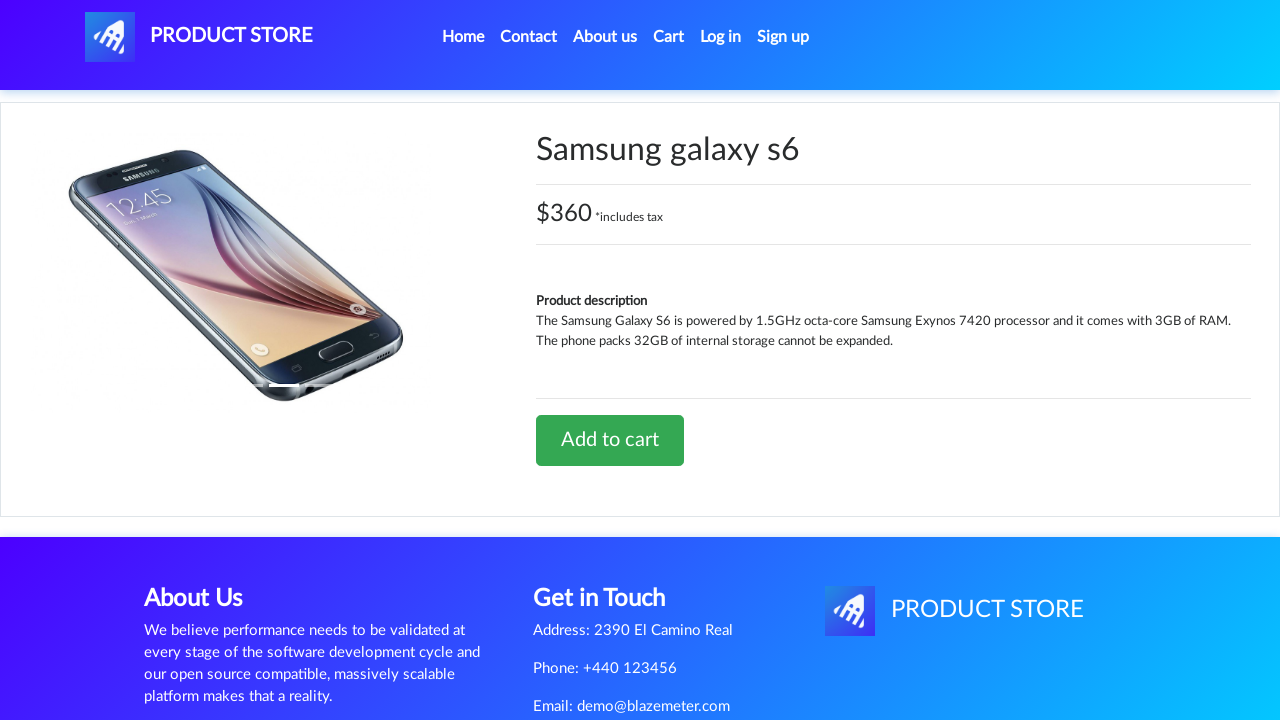

Verified 'Add to cart' button is displayed with correct text
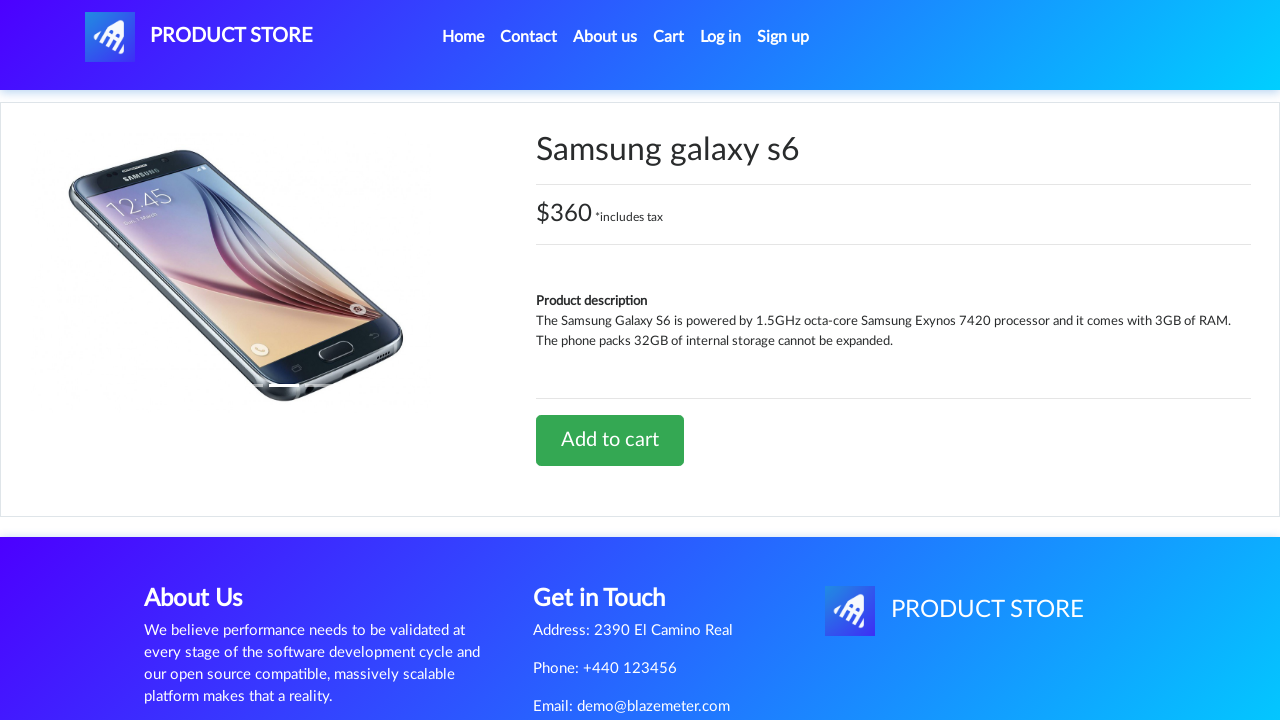

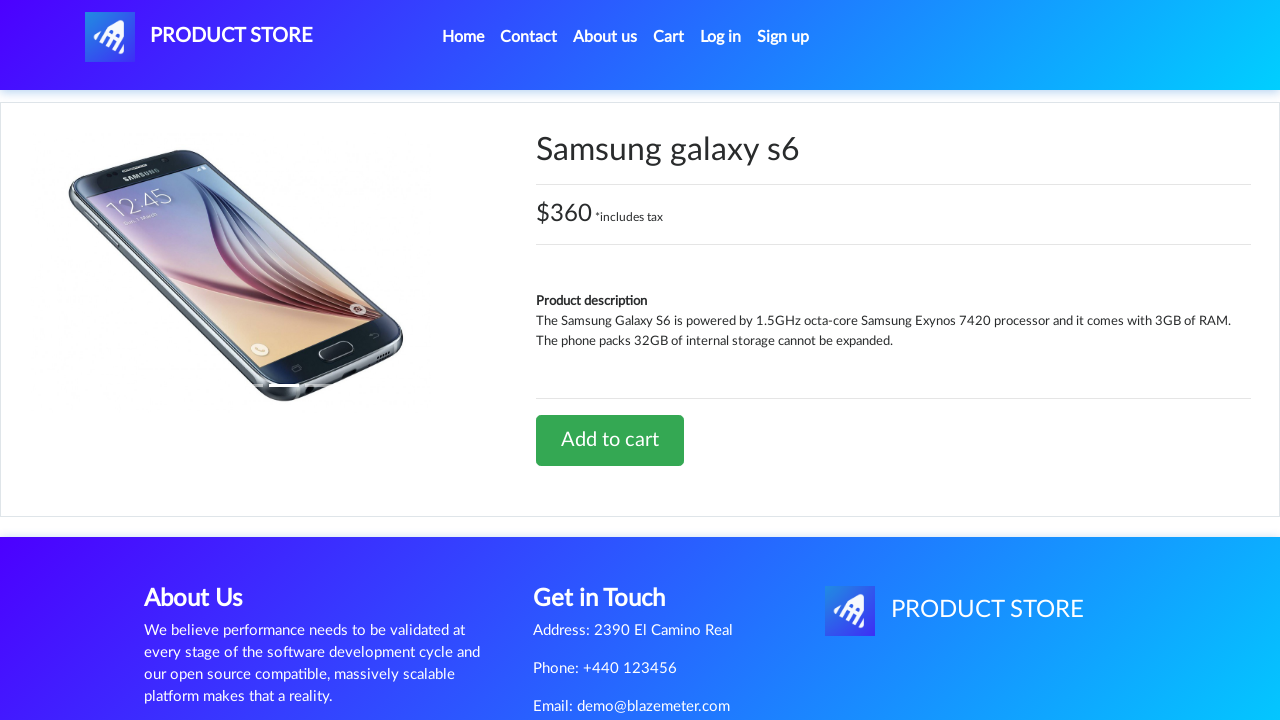